Tests that the radio buttons display expected option labels (Yes, Impressive, No)

Starting URL: https://demoqa.com/elements

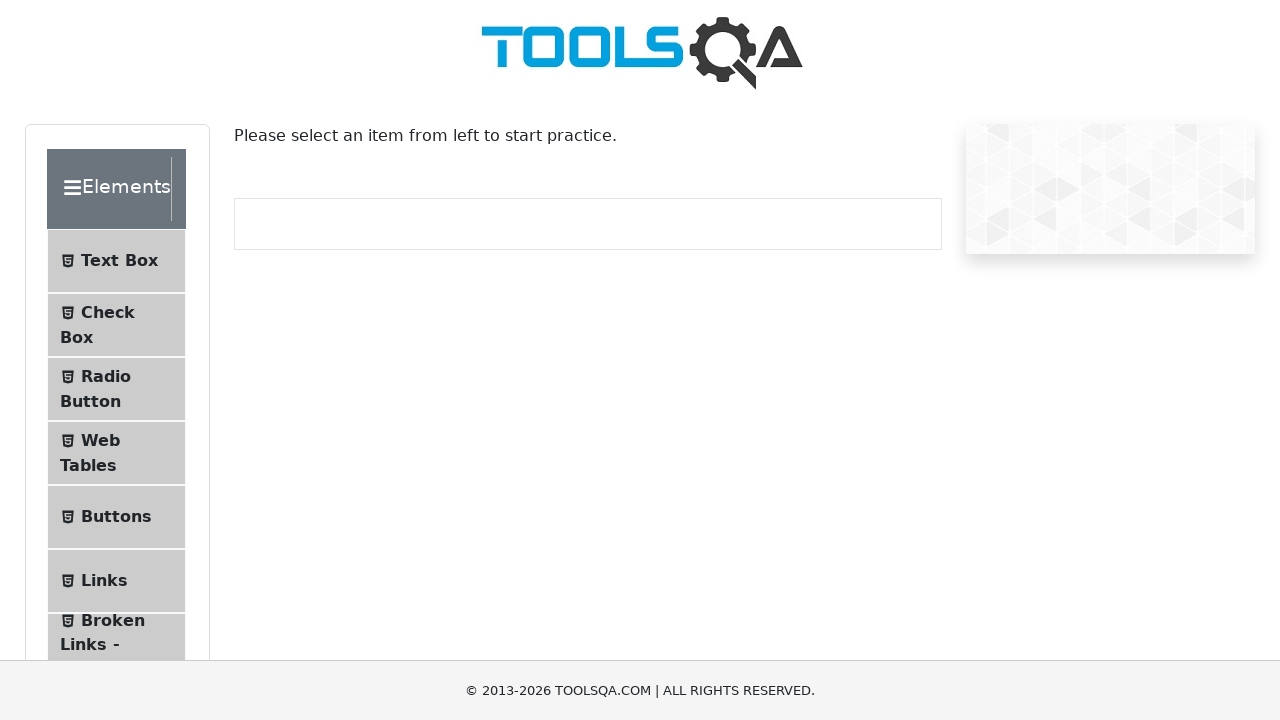

Clicked on Radio Button menu item at (116, 389) on #item-2
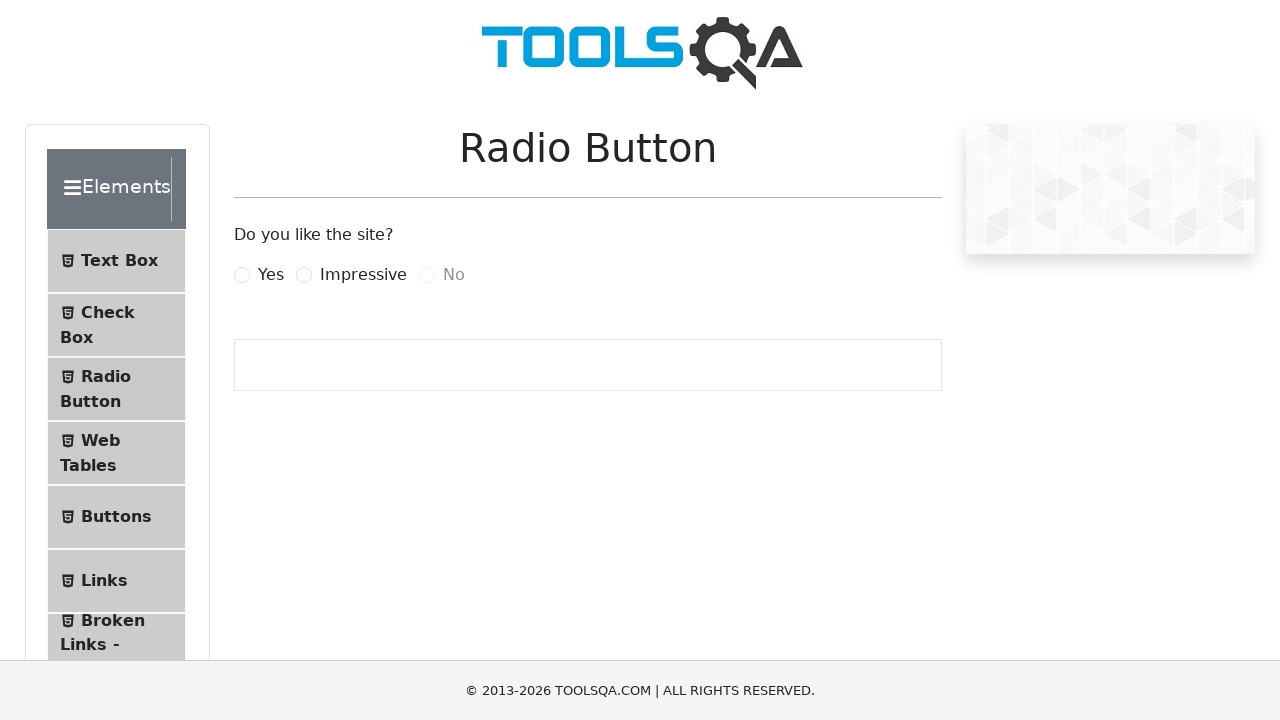

Waited for 'Yes' radio button label to load
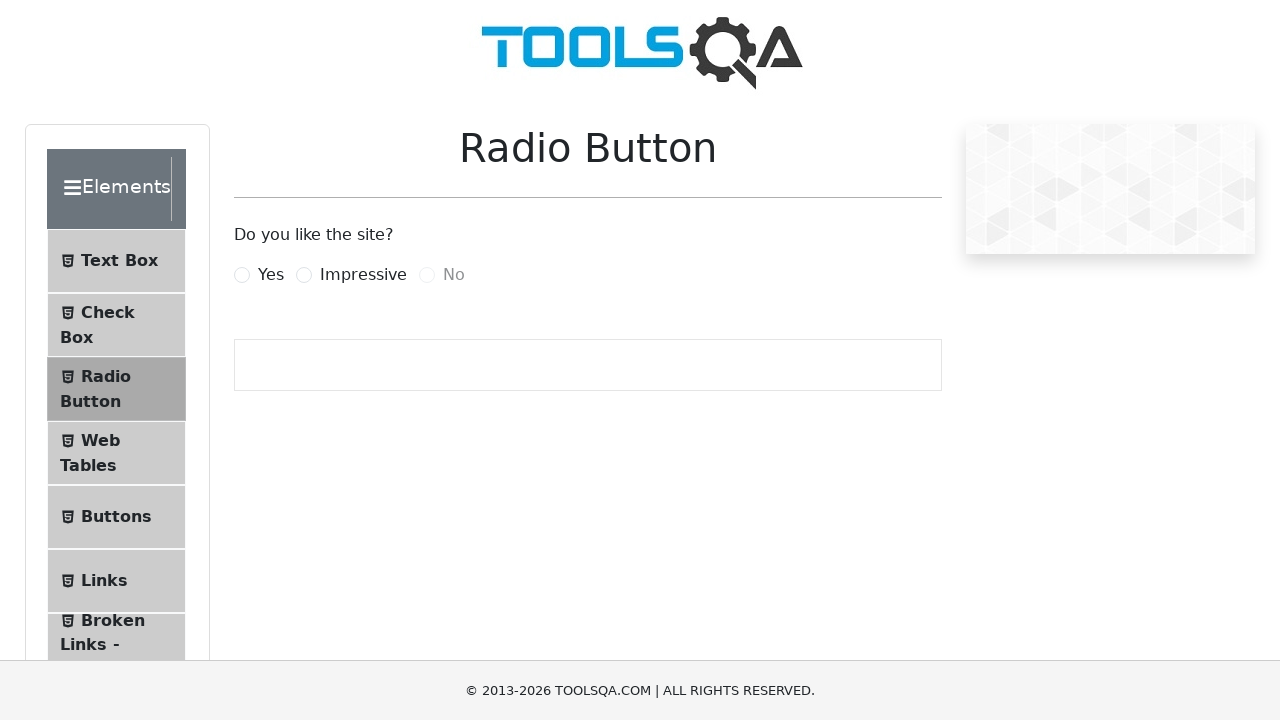

Waited for 'Impressive' radio button label to load
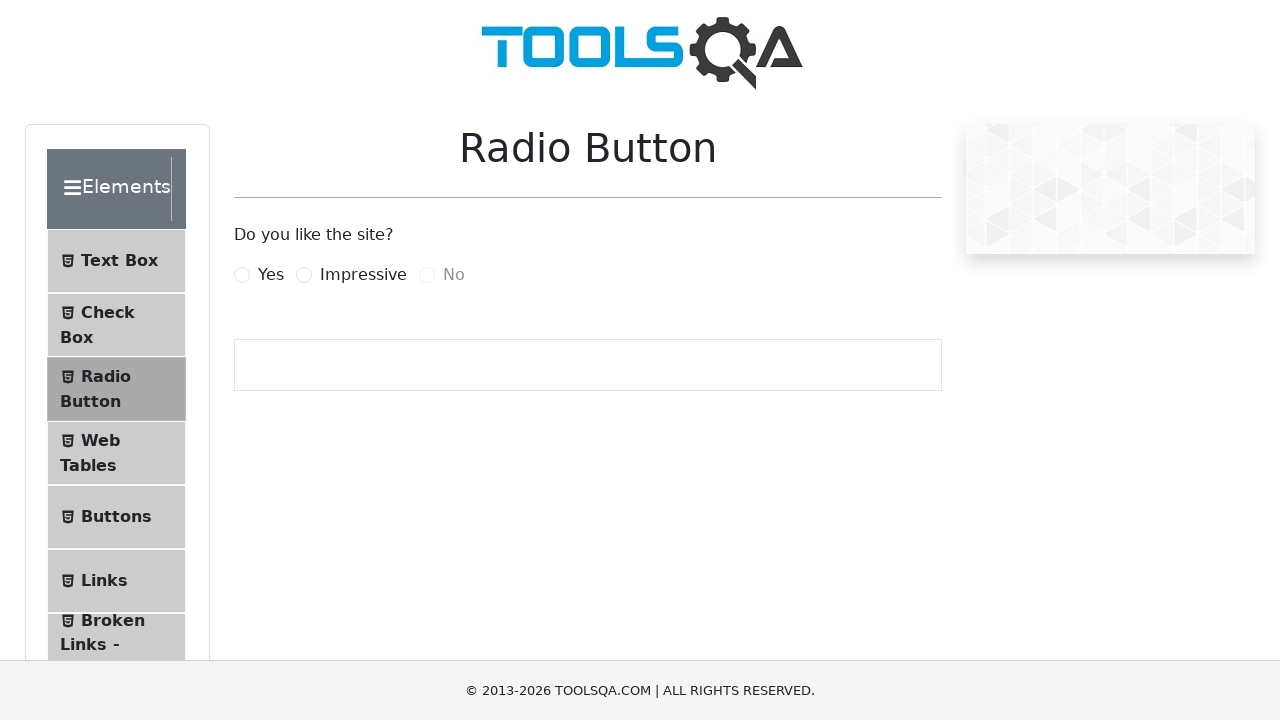

Waited for 'No' radio button label to load
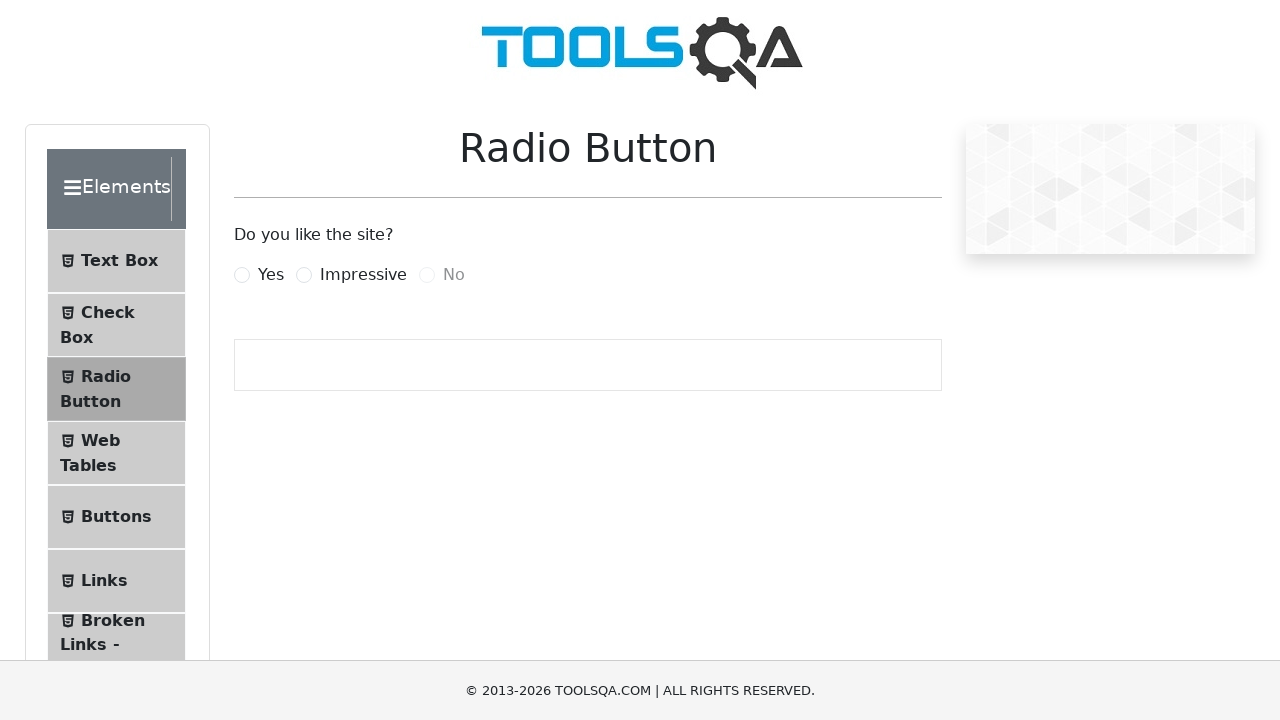

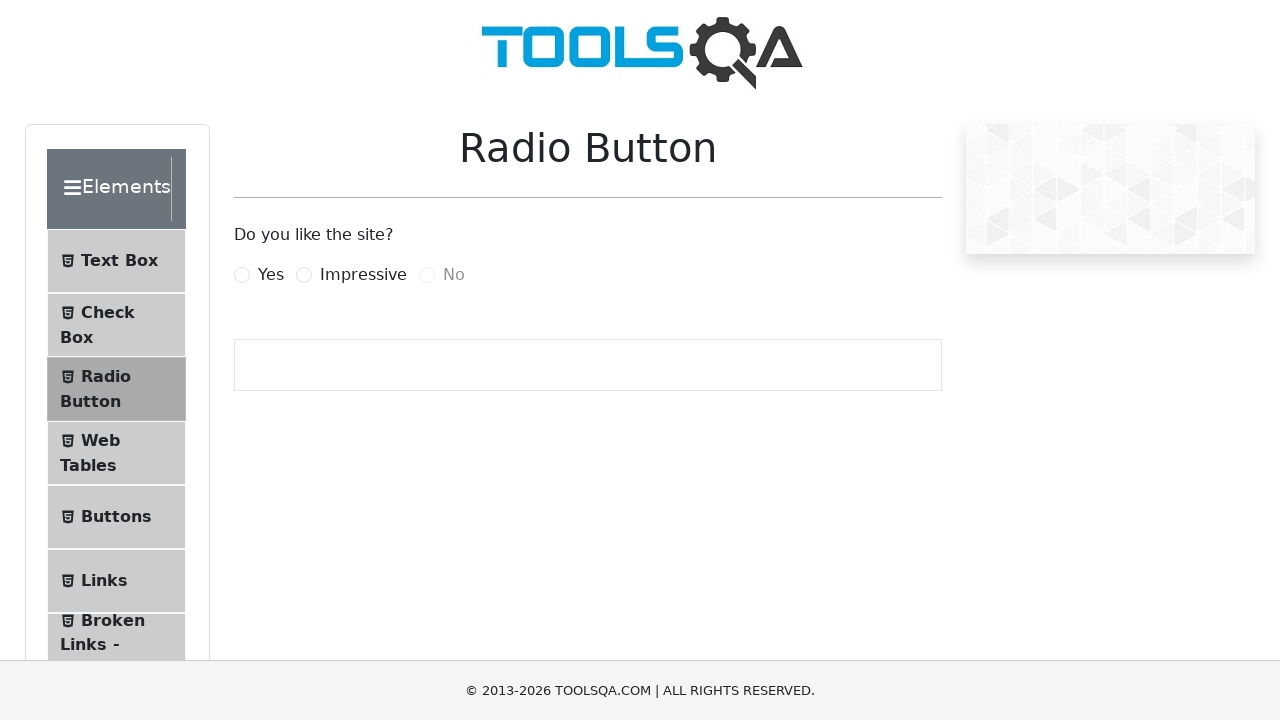